Tests browser window handling functionality including opening new windows, switching between windows, interacting with elements in child windows, opening multiple tabs, and closing all windows except the parent window.

Starting URL: https://leafground.com/window.xhtml

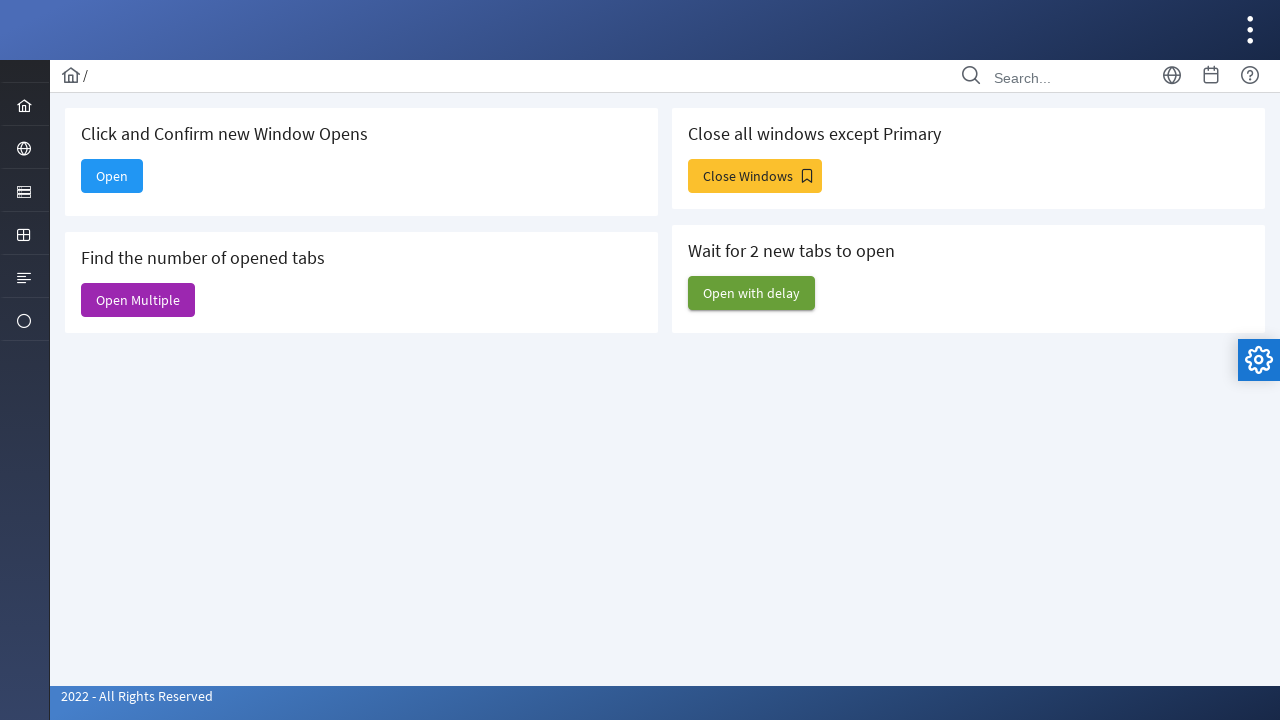

Clicked button to open new window at (112, 176) on #j_idt88\:new
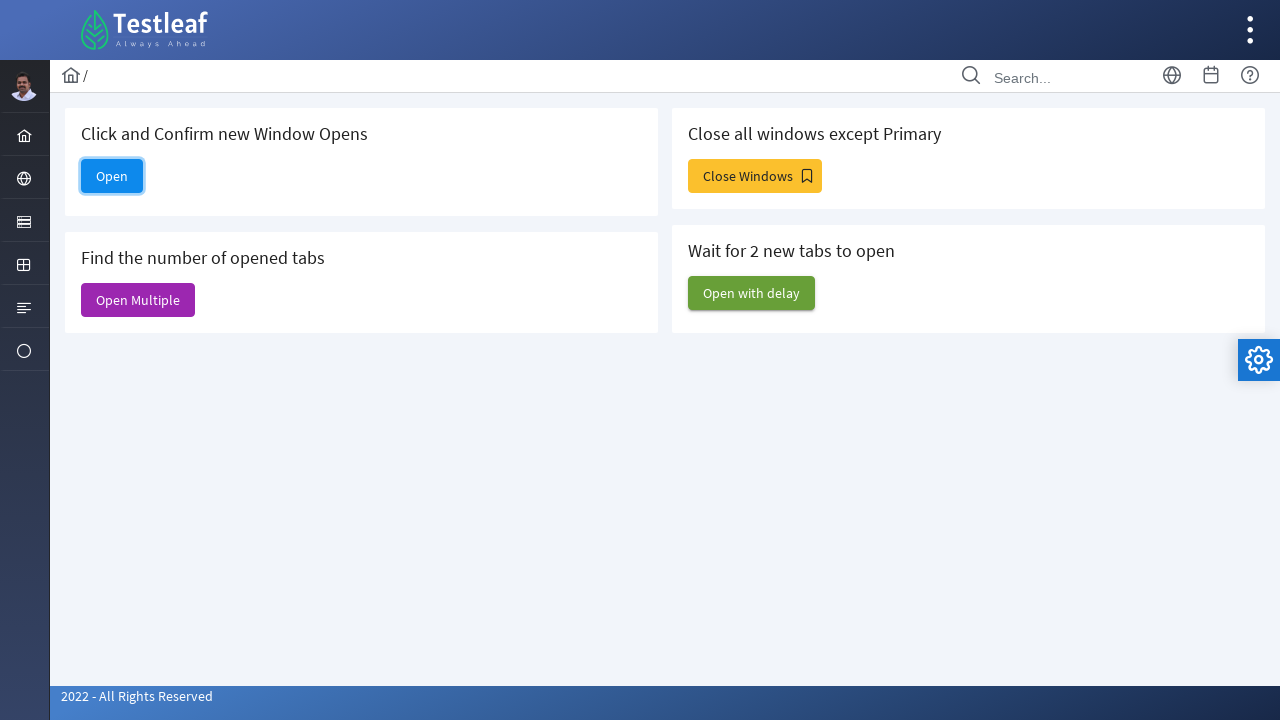

New window opened and captured at (112, 176) on #j_idt88\:new
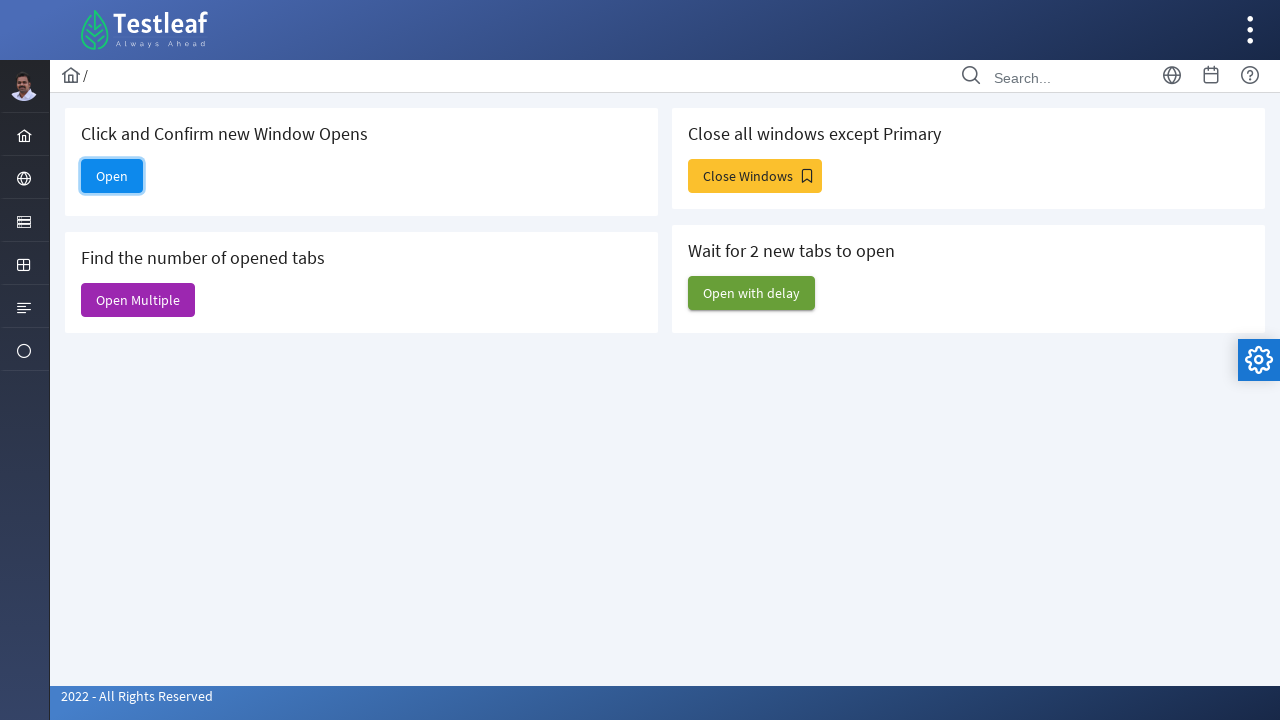

New window loaded completely
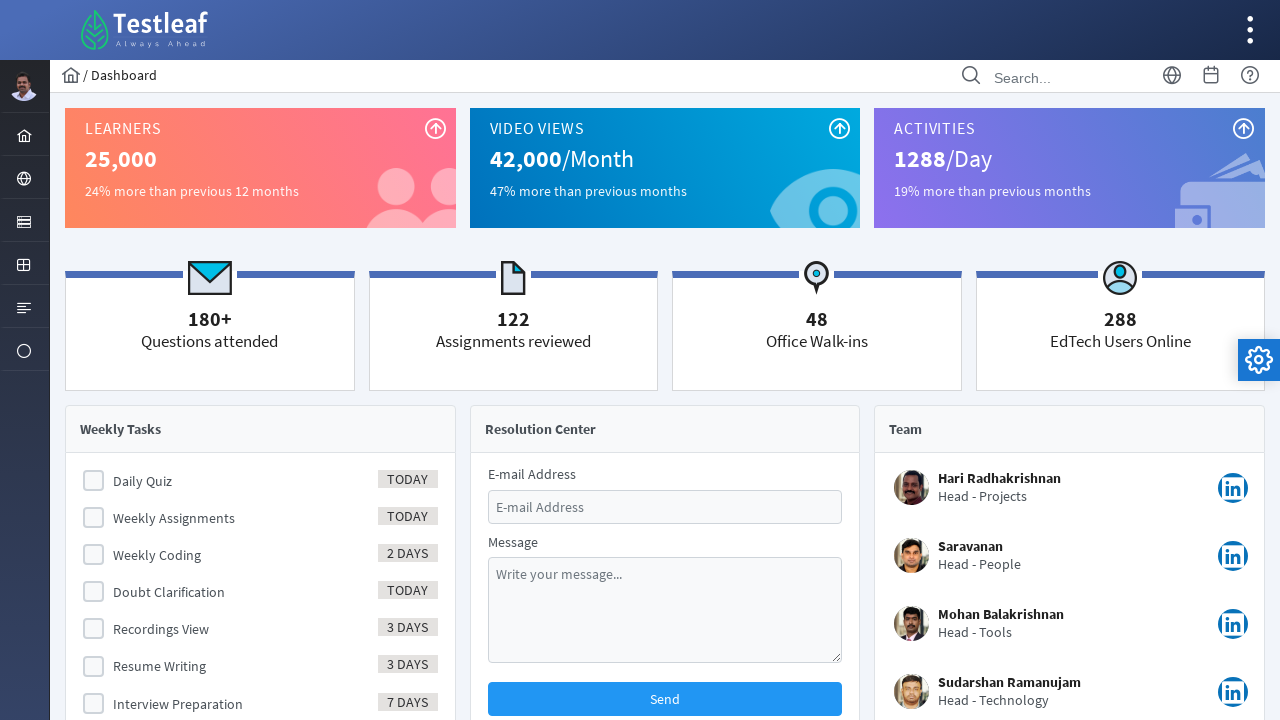

Clicked Daily Quiz checkbox in child window at (94, 481) on xpath=//*[@id='j_idt107']/div[2]
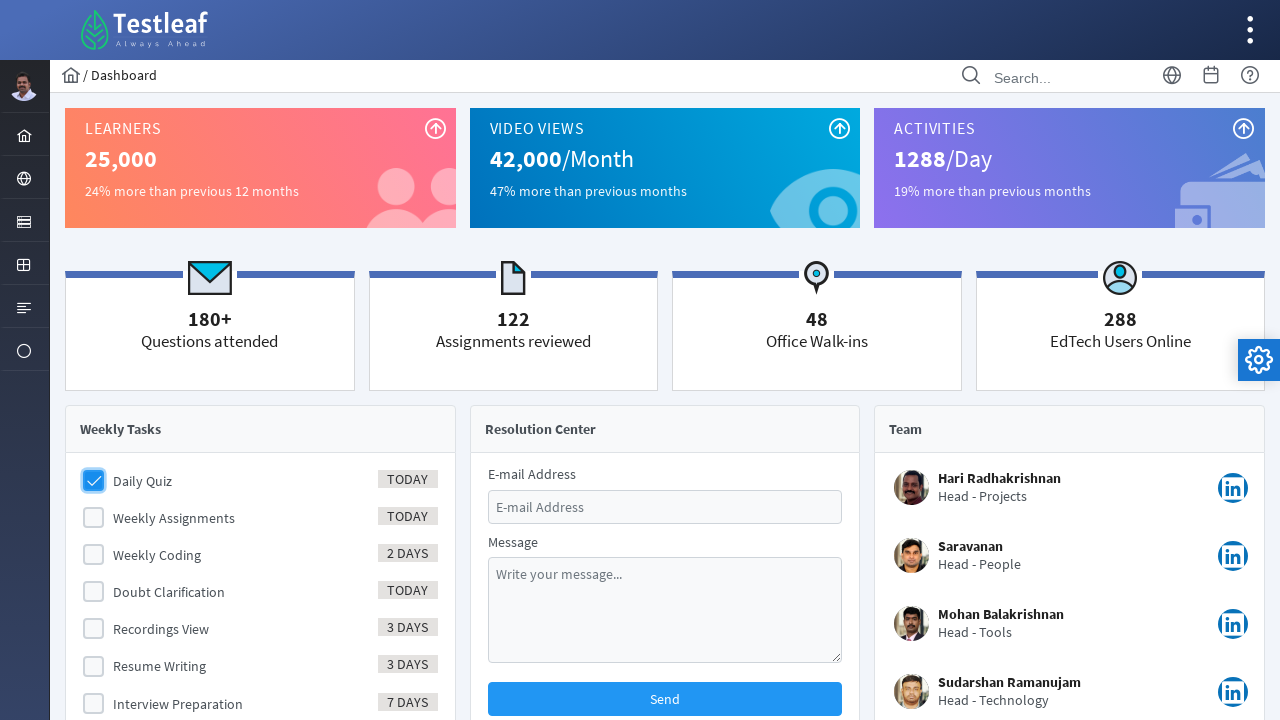

Closed child window
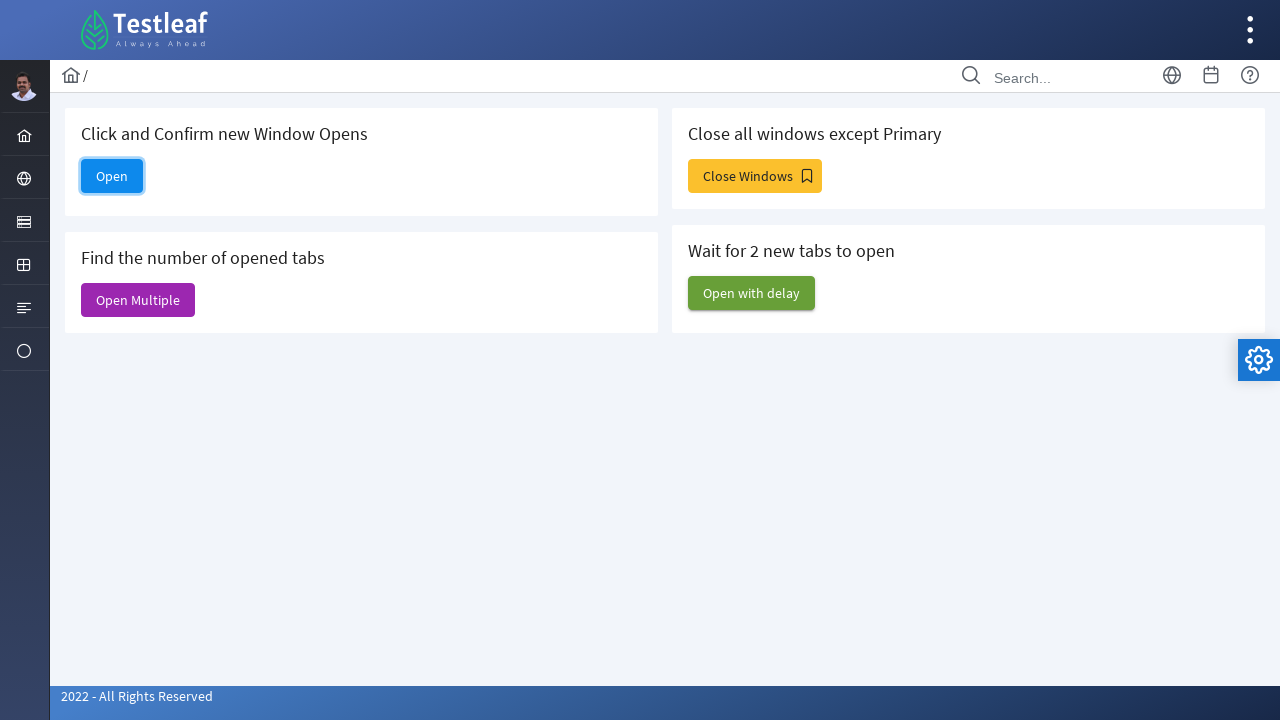

Clicked button to open multiple windows at (138, 300) on #j_idt88\:j_idt91
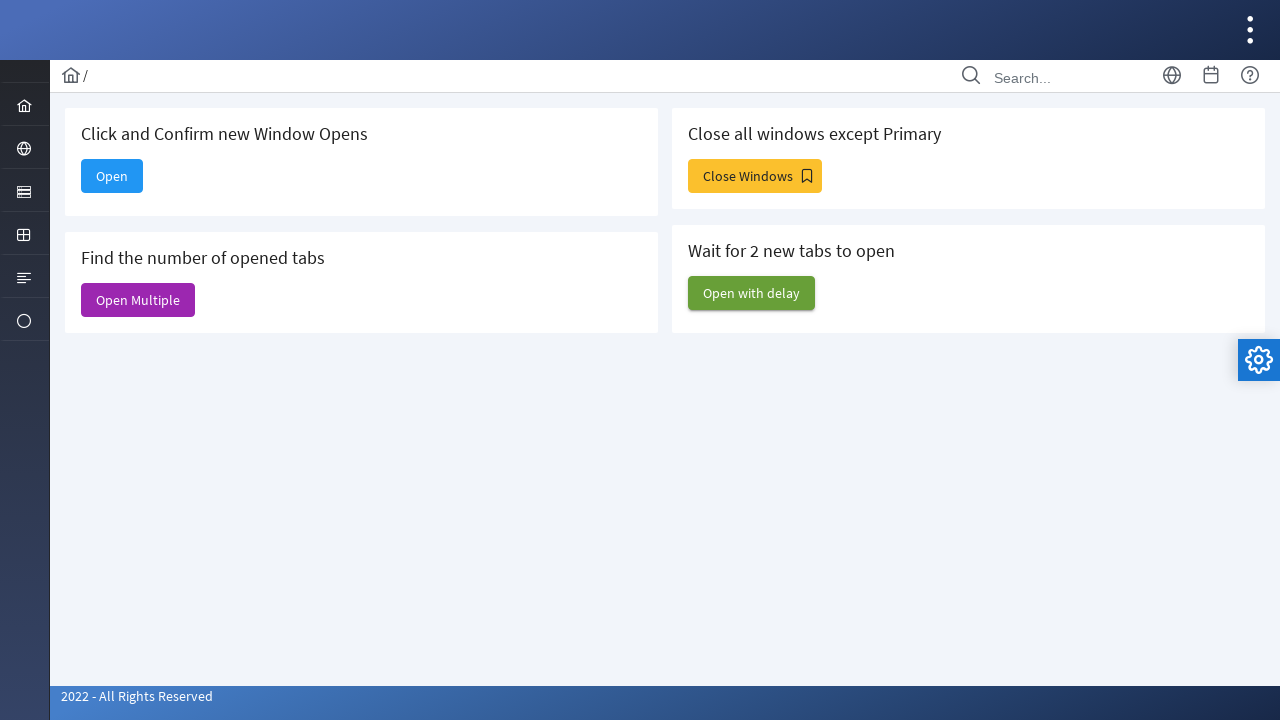

Waited for multiple windows to open
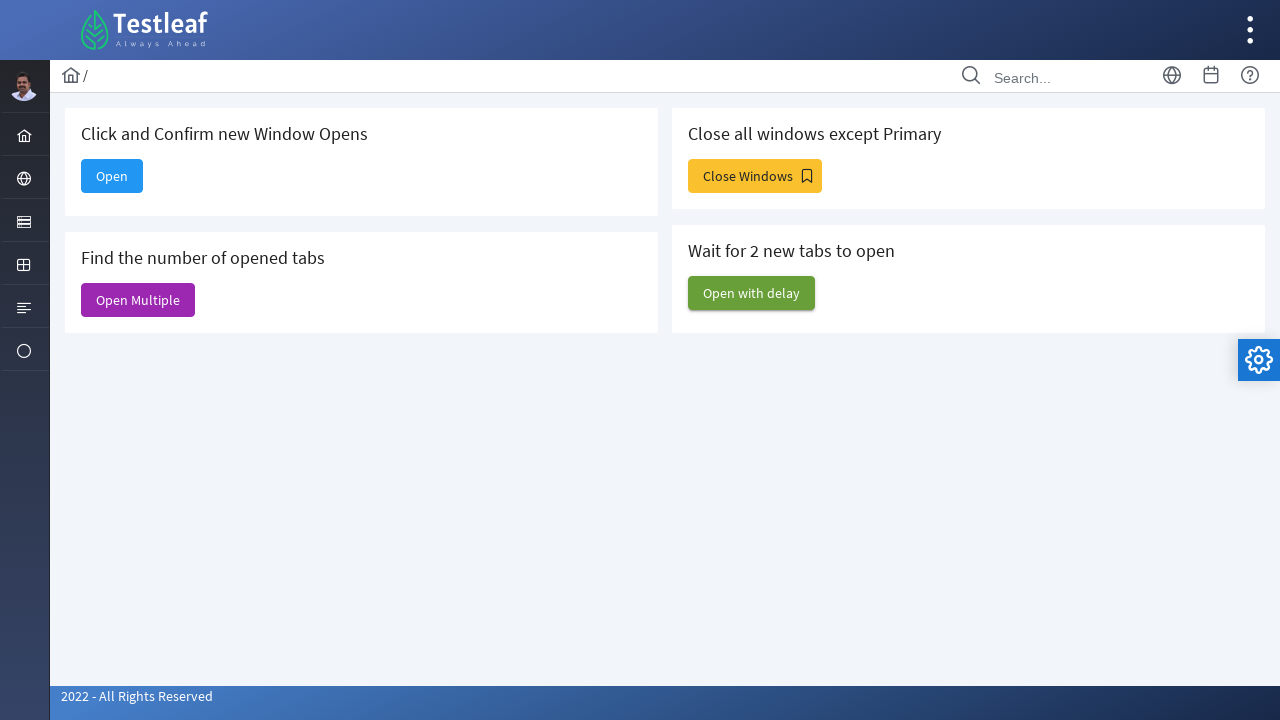

Retrieved window count: 7 windows total
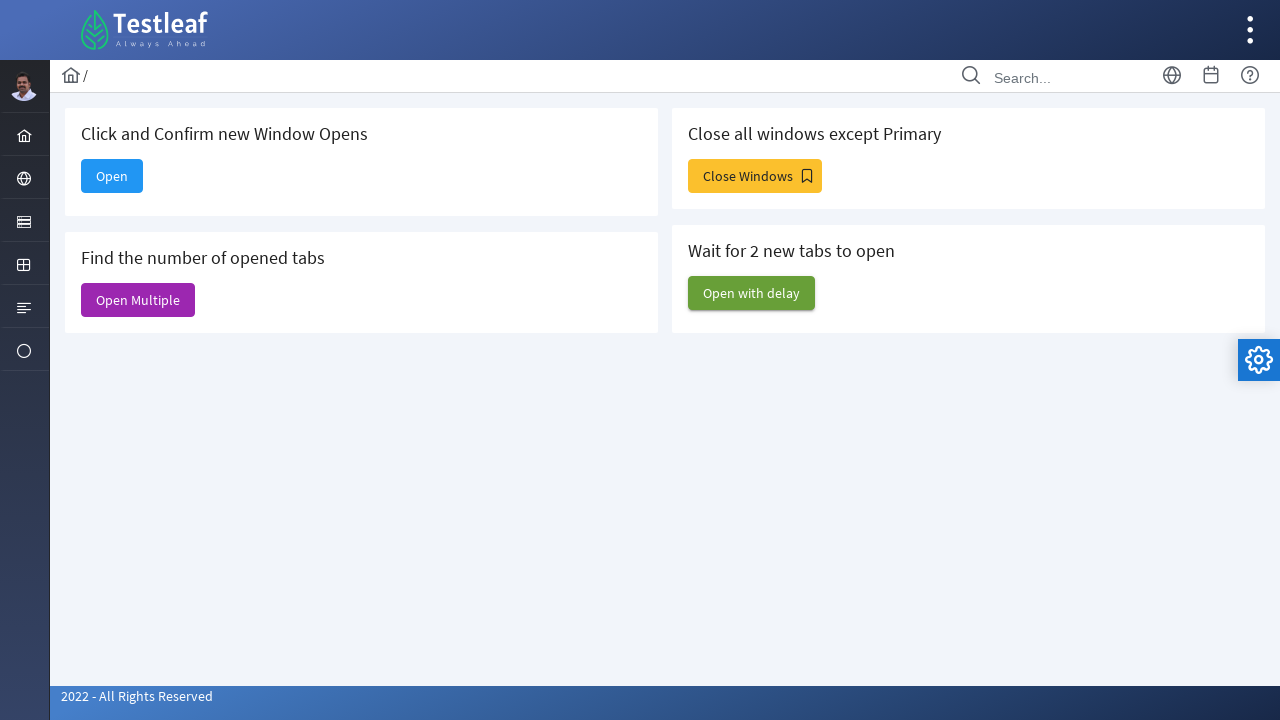

Clicked button to open close window(s) at (755, 176) on #j_idt88\:j_idt93
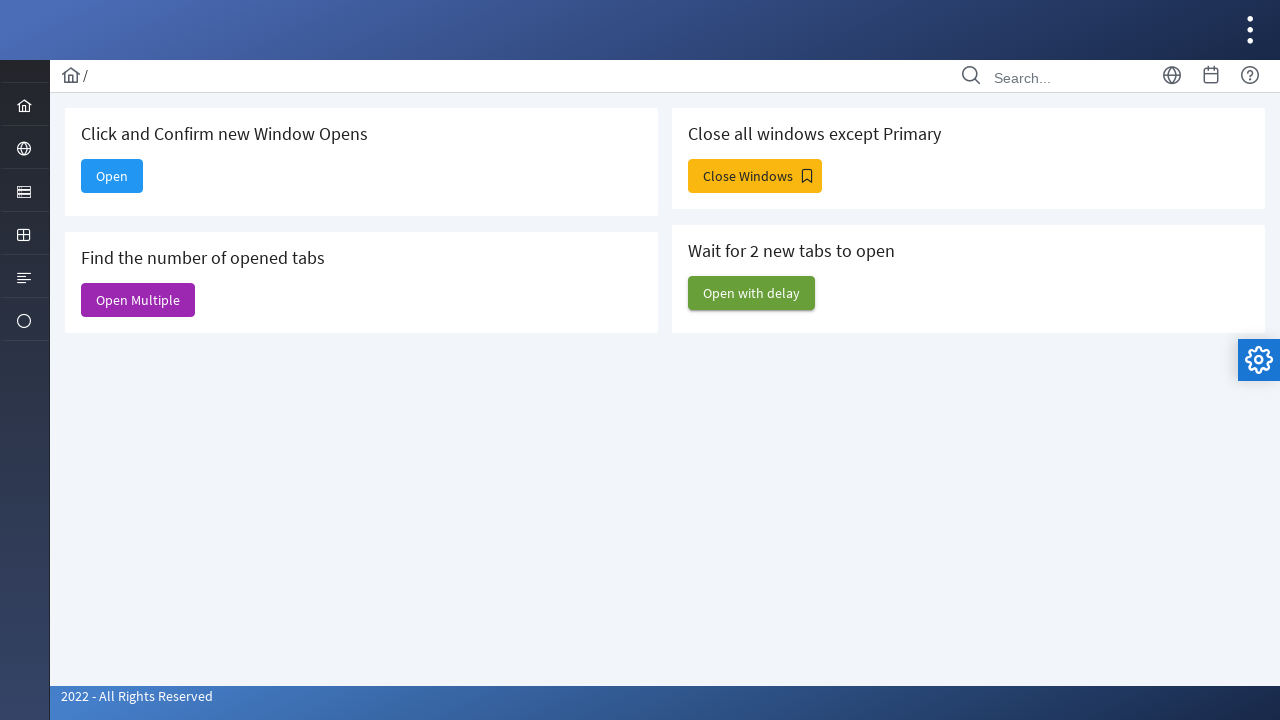

Waited for close window button to open window(s)
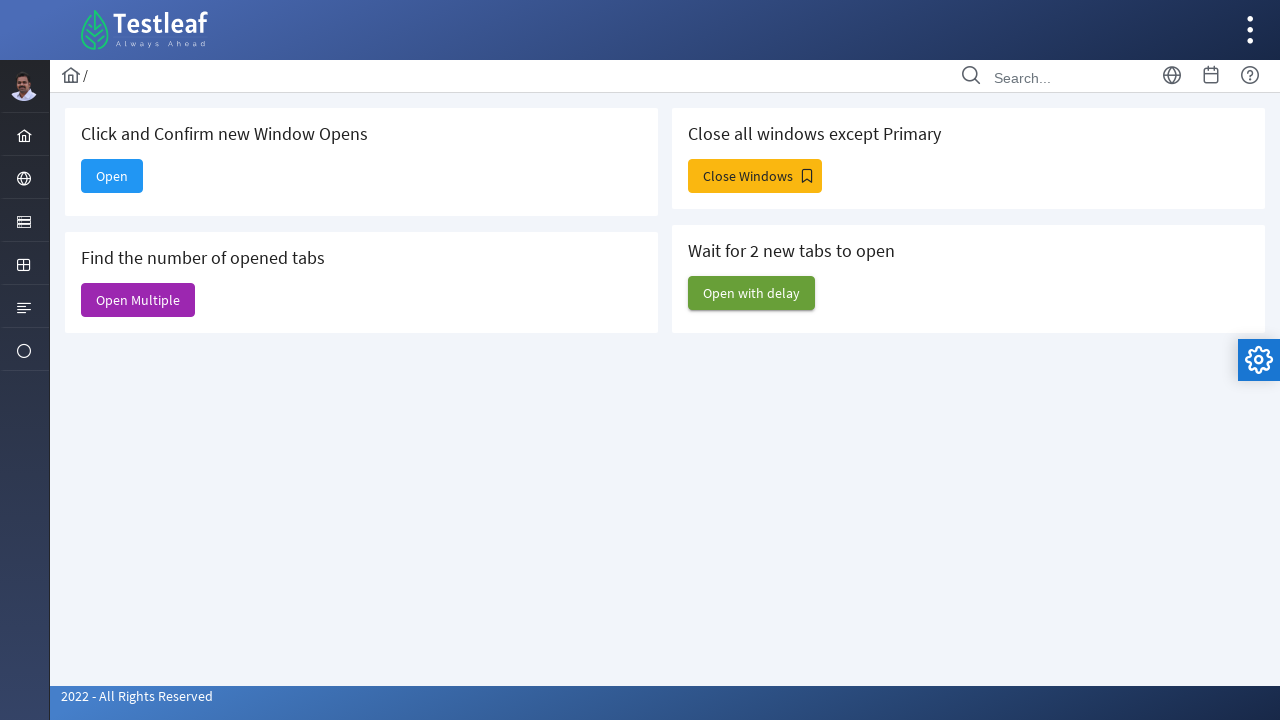

Retrieved updated window count: 10 windows
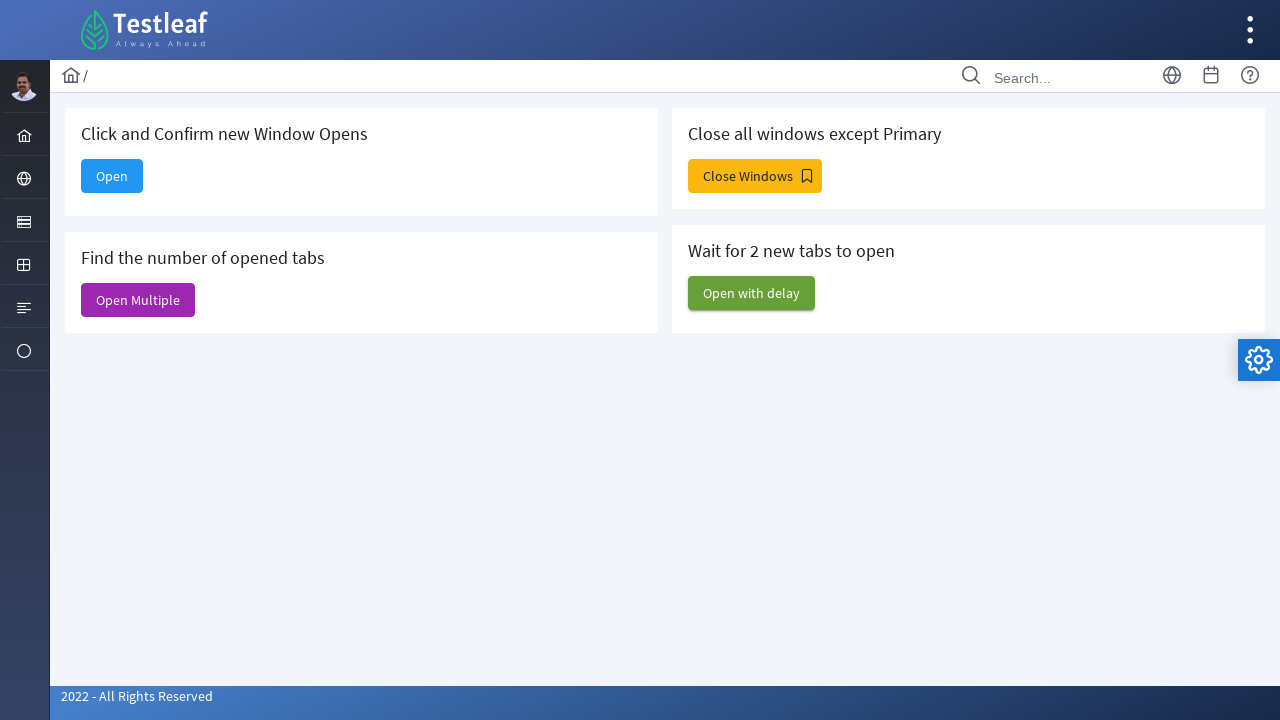

Closed child window (keeping parent window open)
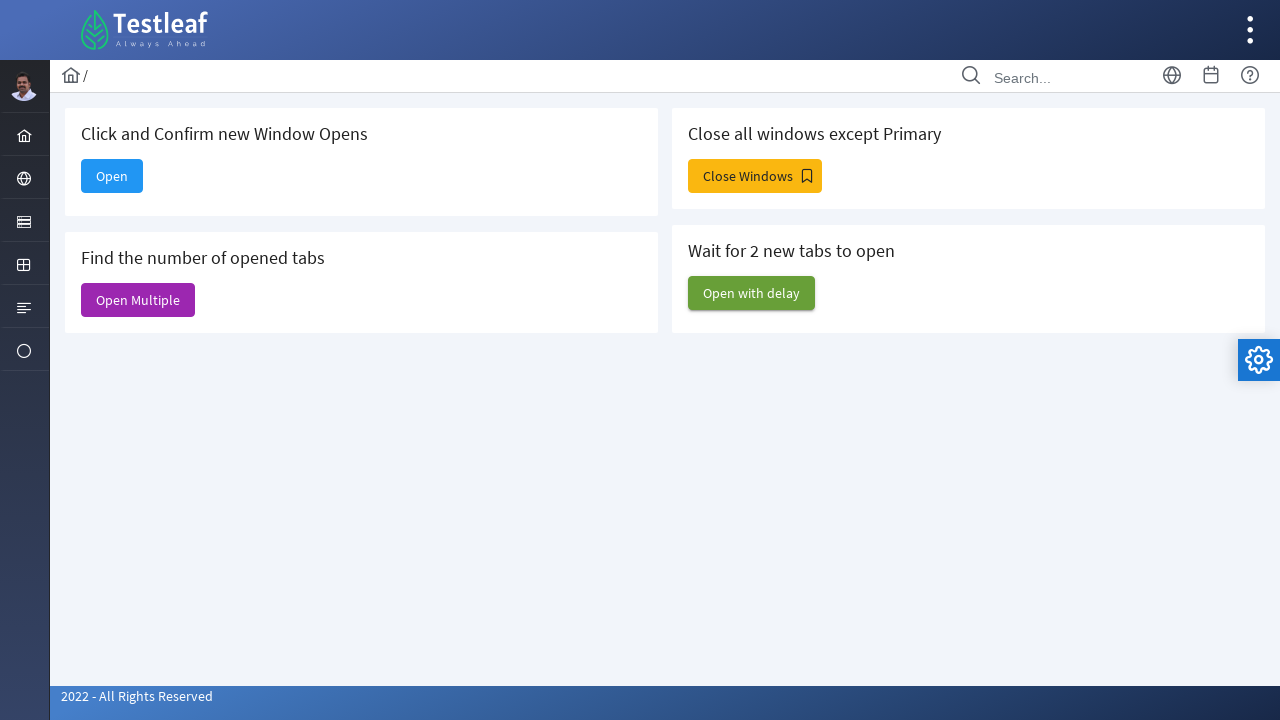

Closed child window (keeping parent window open)
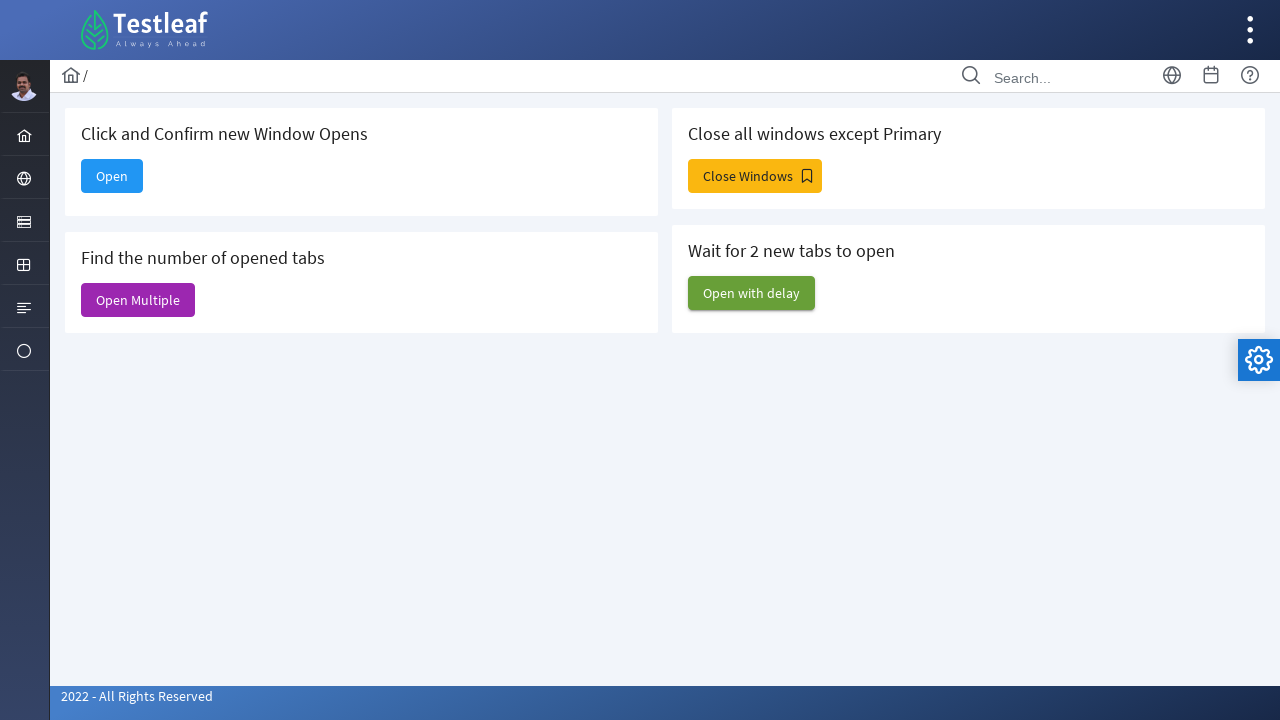

Closed child window (keeping parent window open)
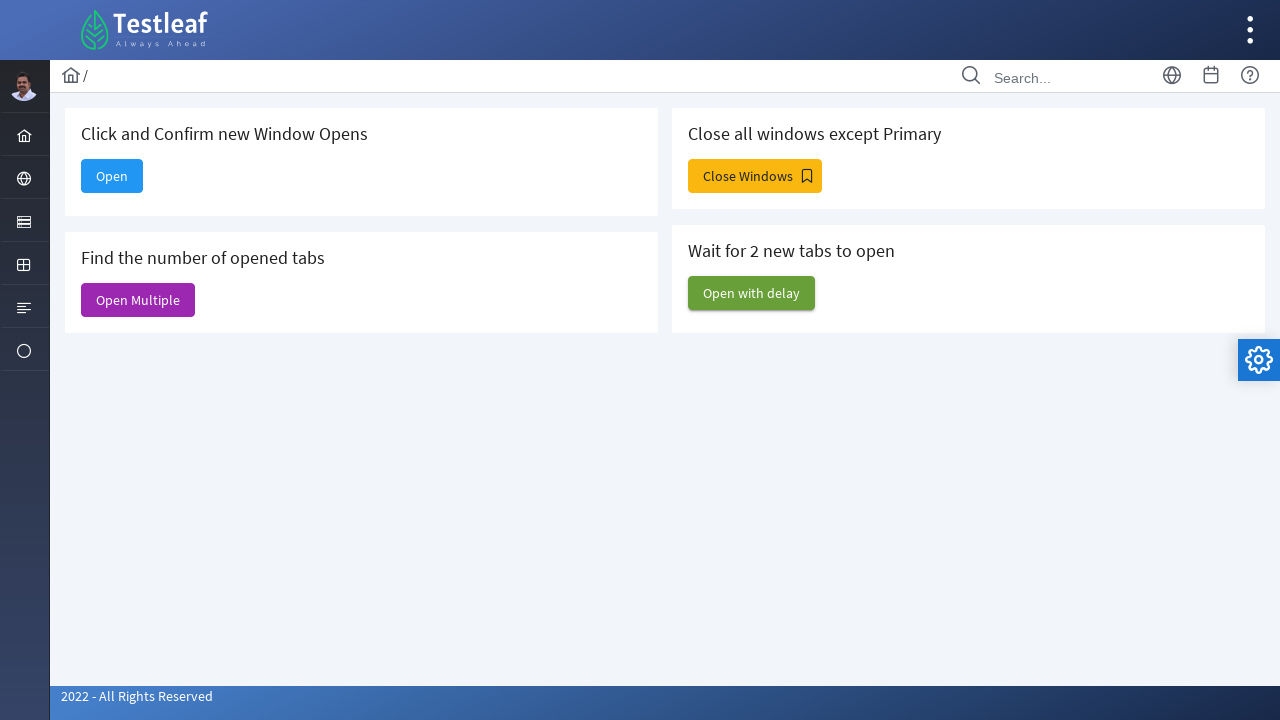

Closed child window (keeping parent window open)
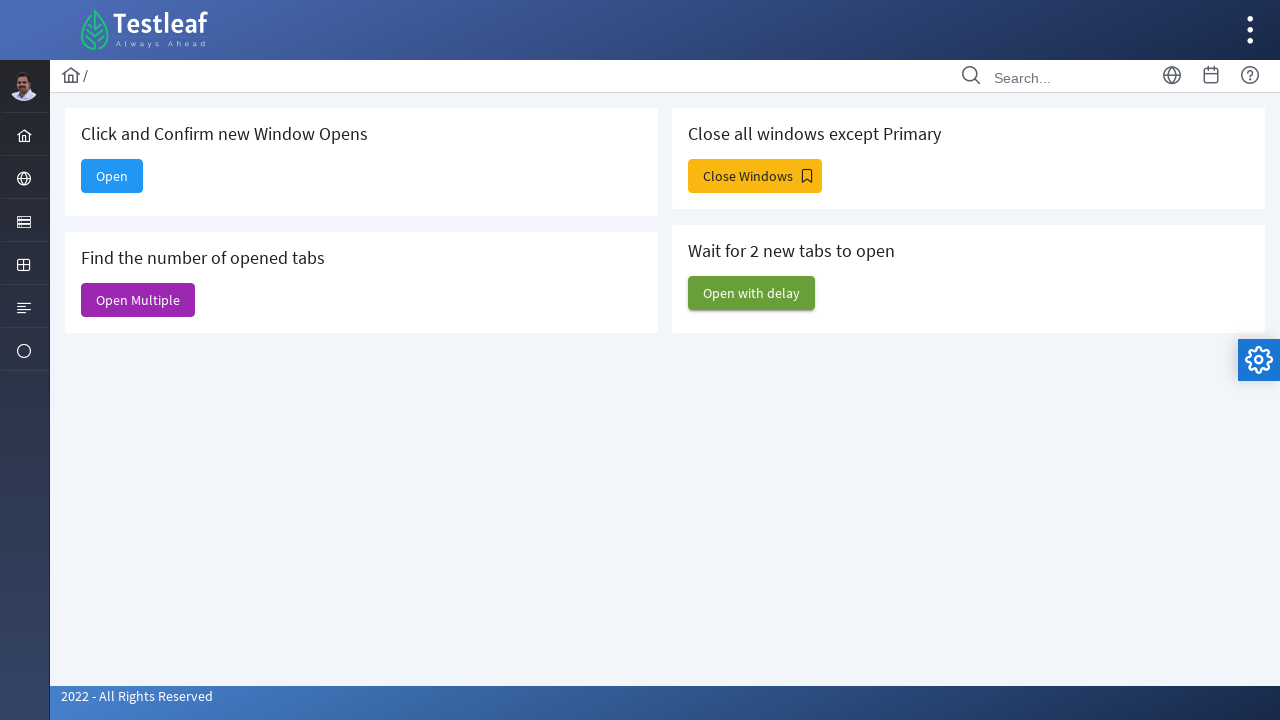

Closed child window (keeping parent window open)
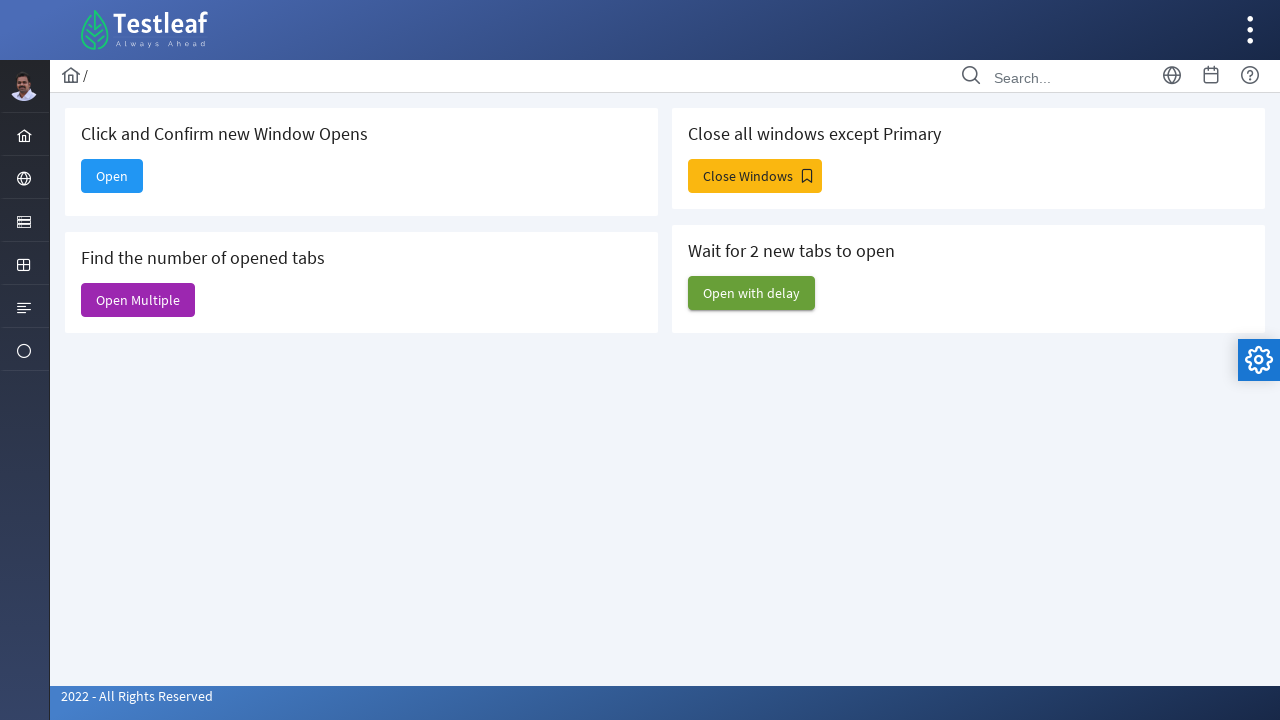

Closed child window (keeping parent window open)
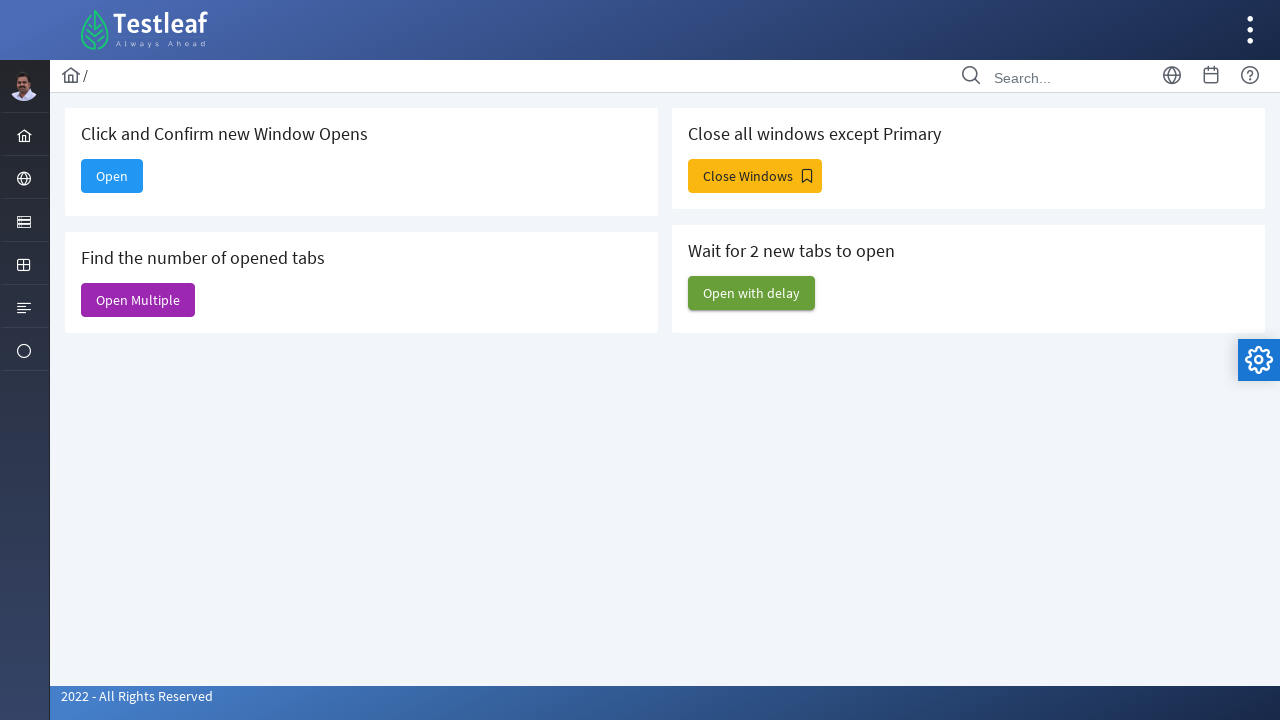

Closed child window (keeping parent window open)
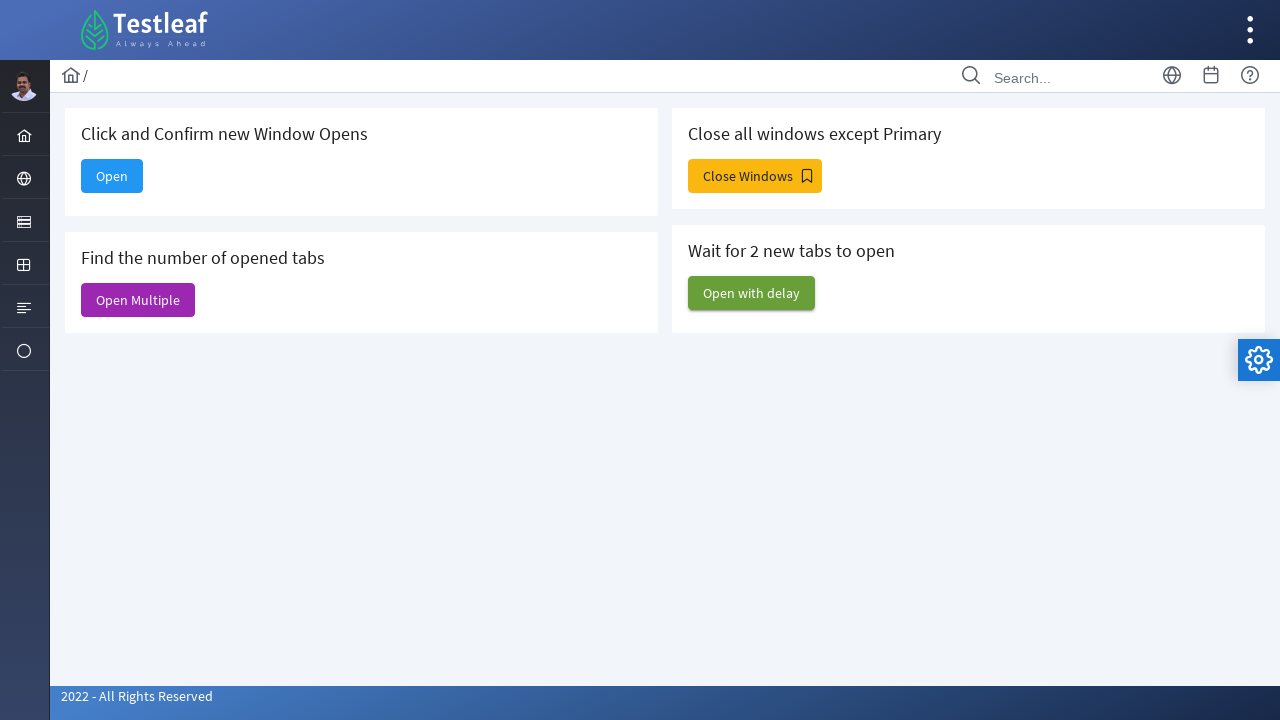

Closed child window (keeping parent window open)
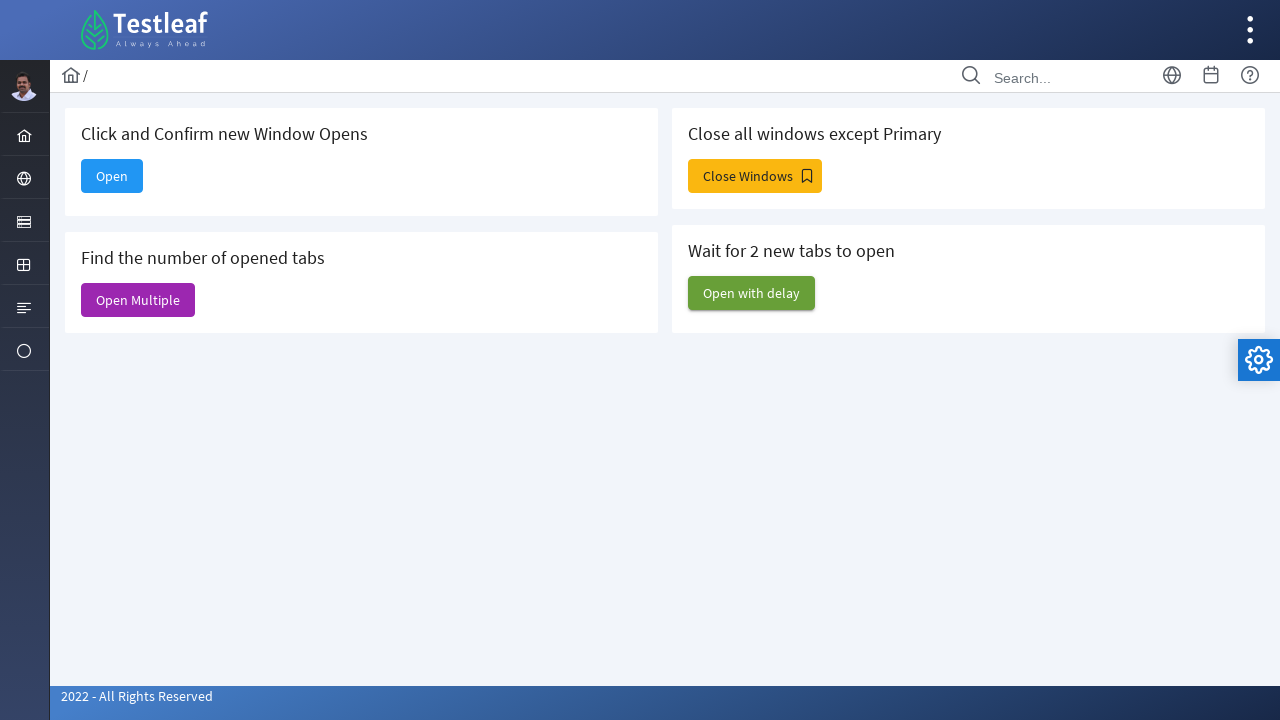

Closed child window (keeping parent window open)
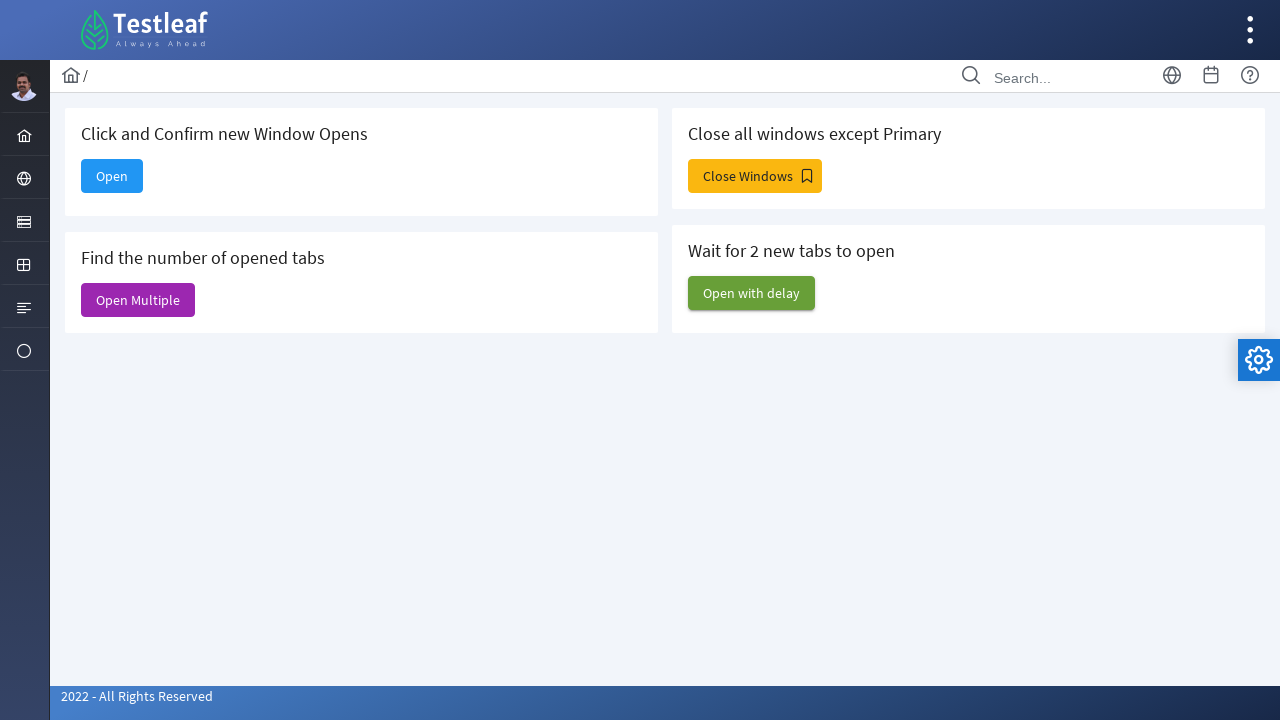

Parent window remains as active window
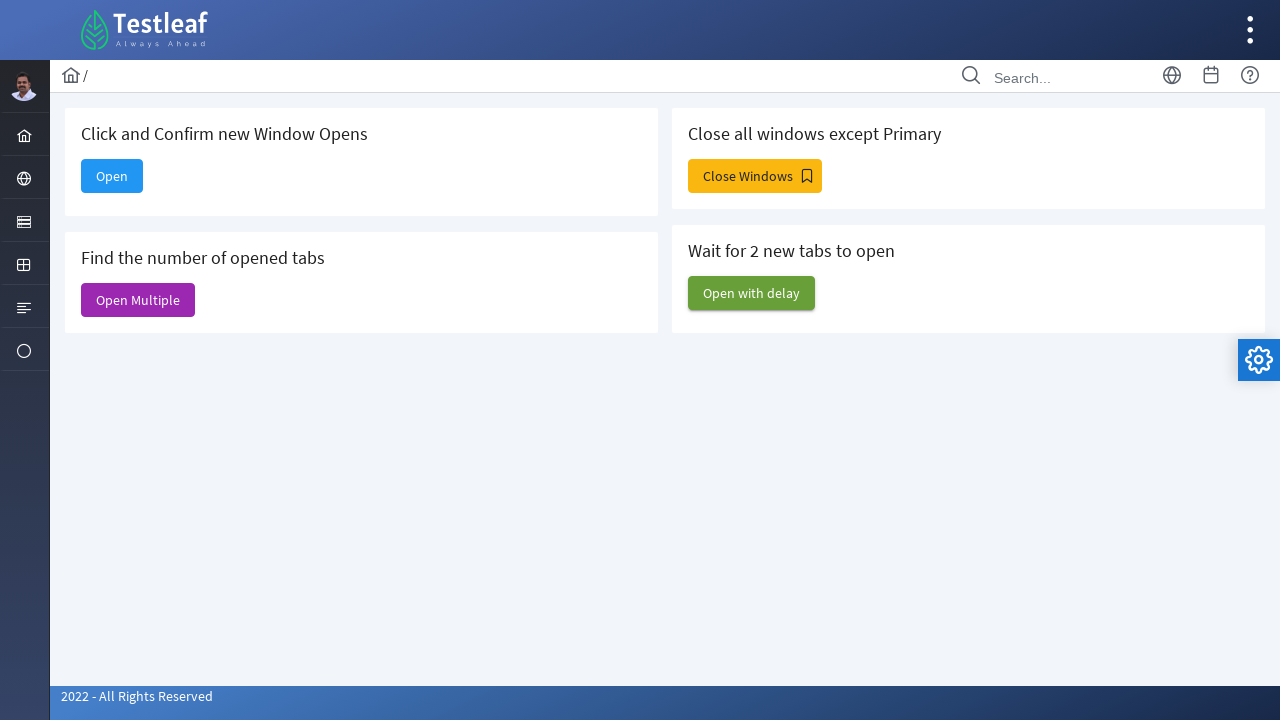

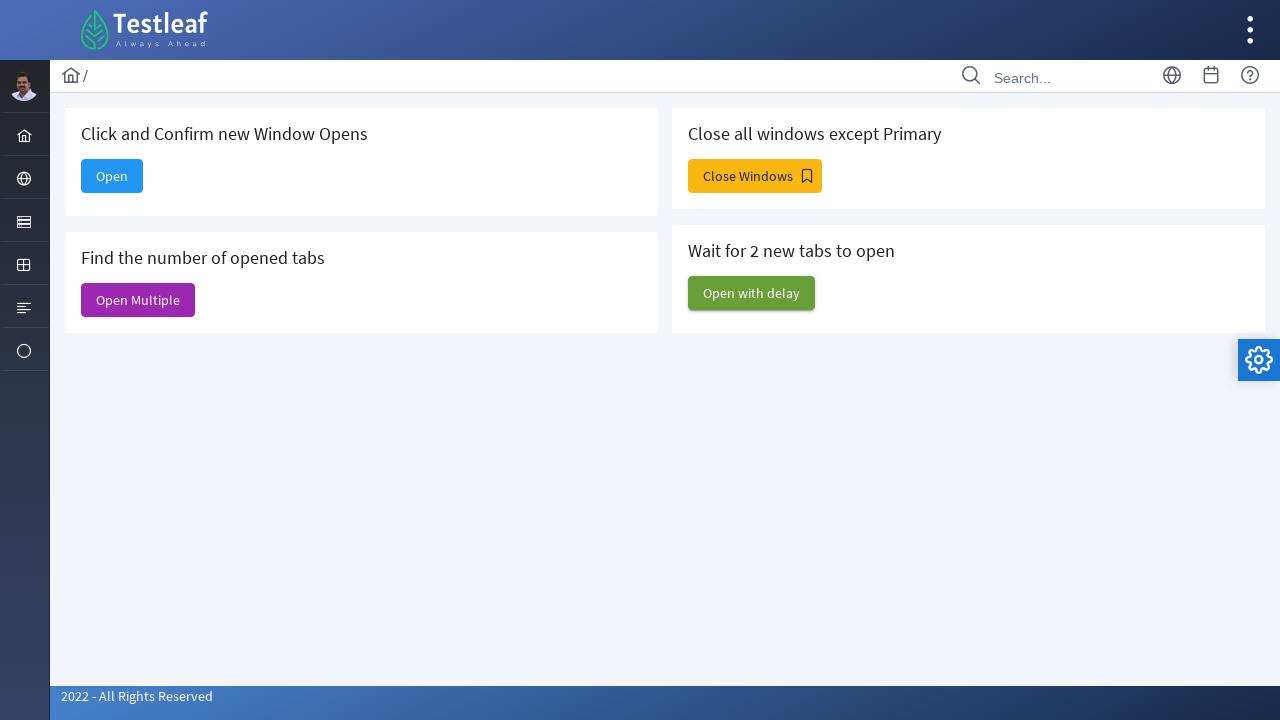